Tests interaction with HTML form elements including radio buttons, checkboxes, and dropdown selection on a practice automation page

Starting URL: https://ultimateqa.com/simple-html-elements-for-automation/

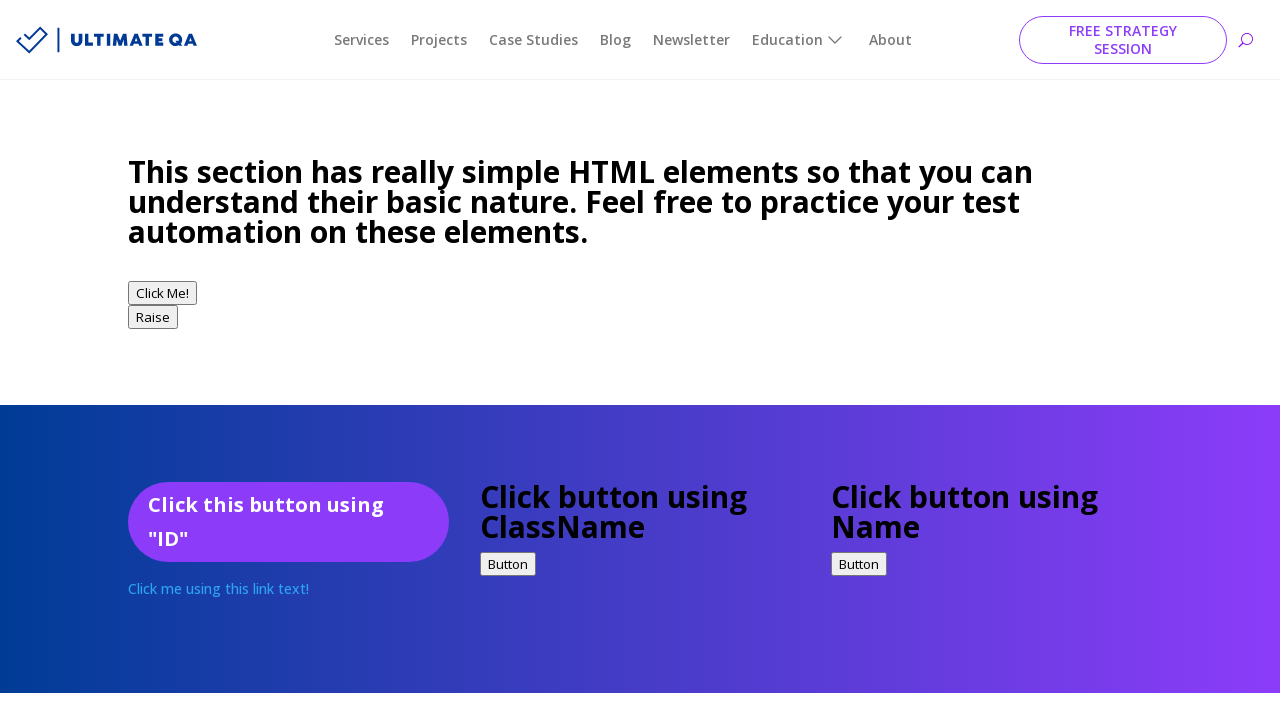

Navigated to simple HTML elements for automation practice page
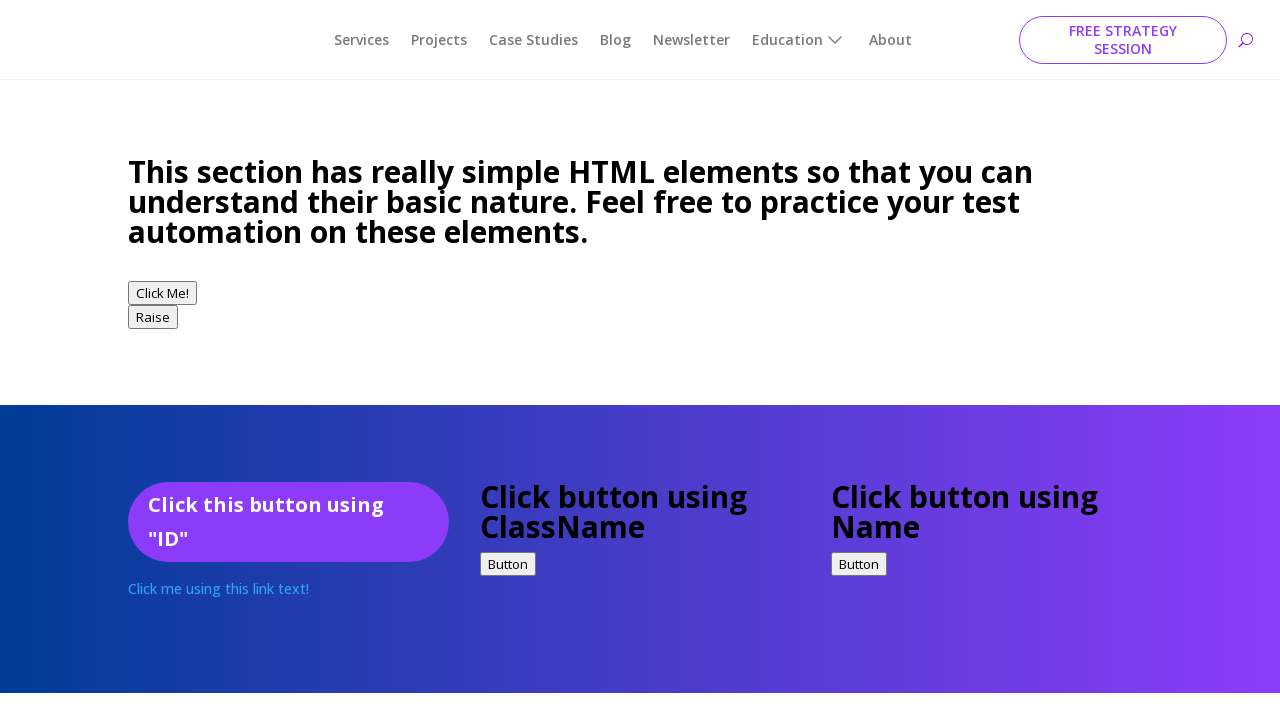

Selected male radio button at (140, 360) on input[value='male']
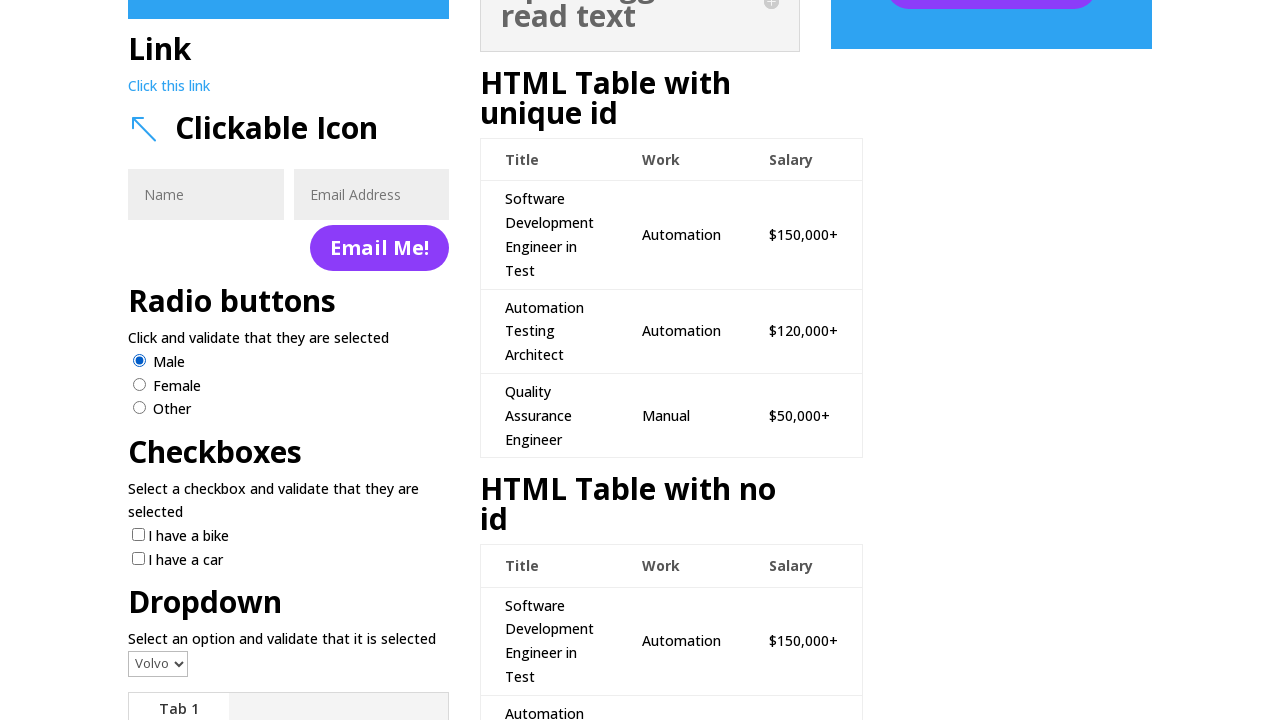

Selected Car checkbox at (138, 558) on input[value='Car']
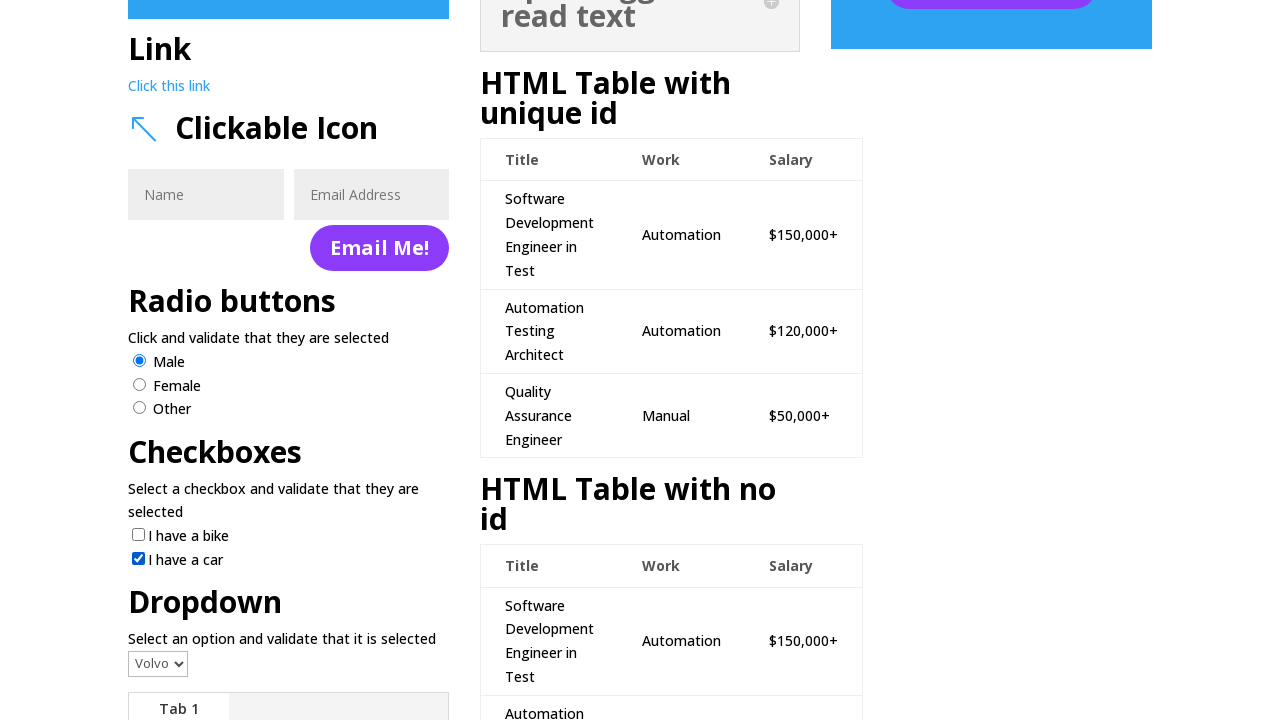

Selected Saab from dropdown menu on select
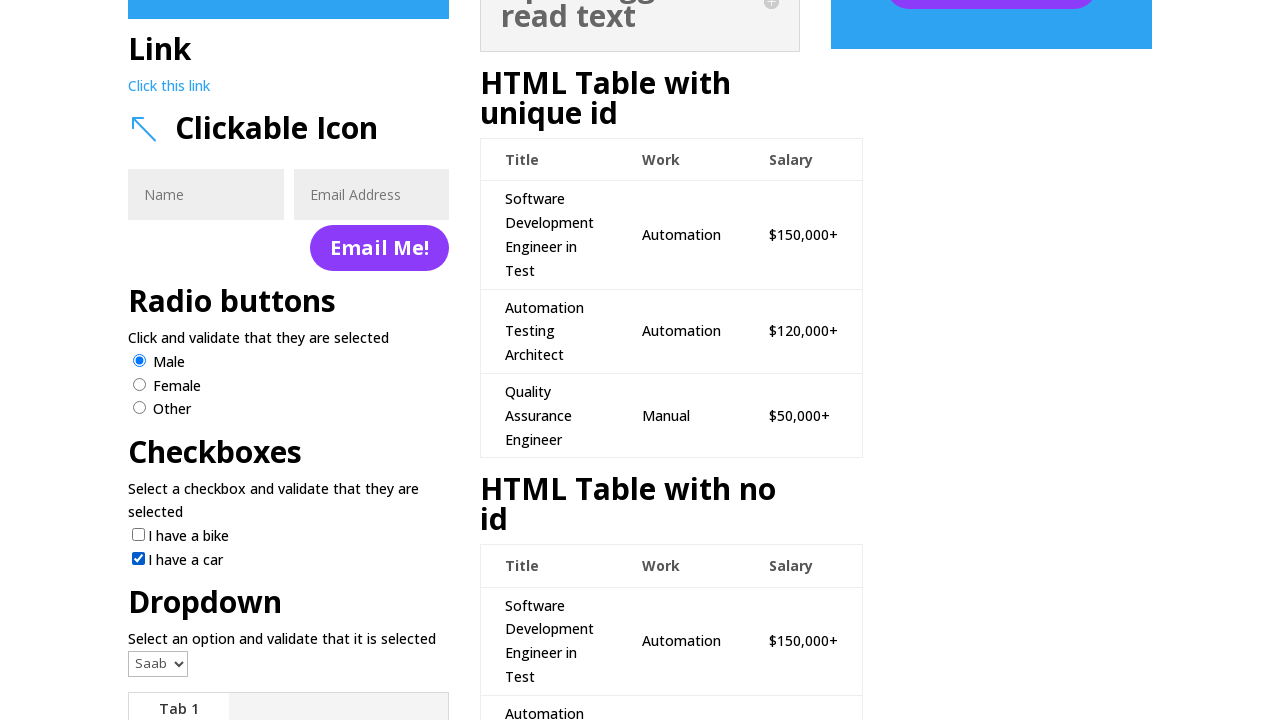

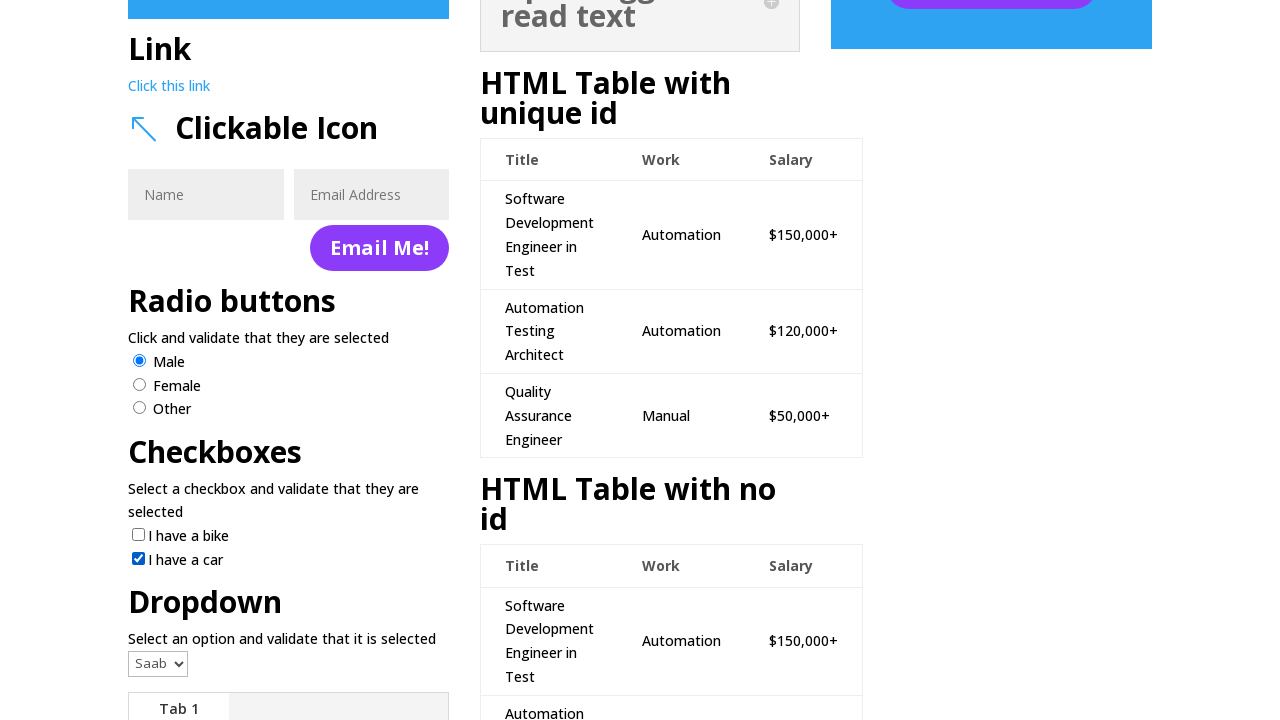